Tests alert popup interaction by triggering an alert and verifying its text

Starting URL: https://www.selenium.dev/documentation/webdriver/interactions/alerts/

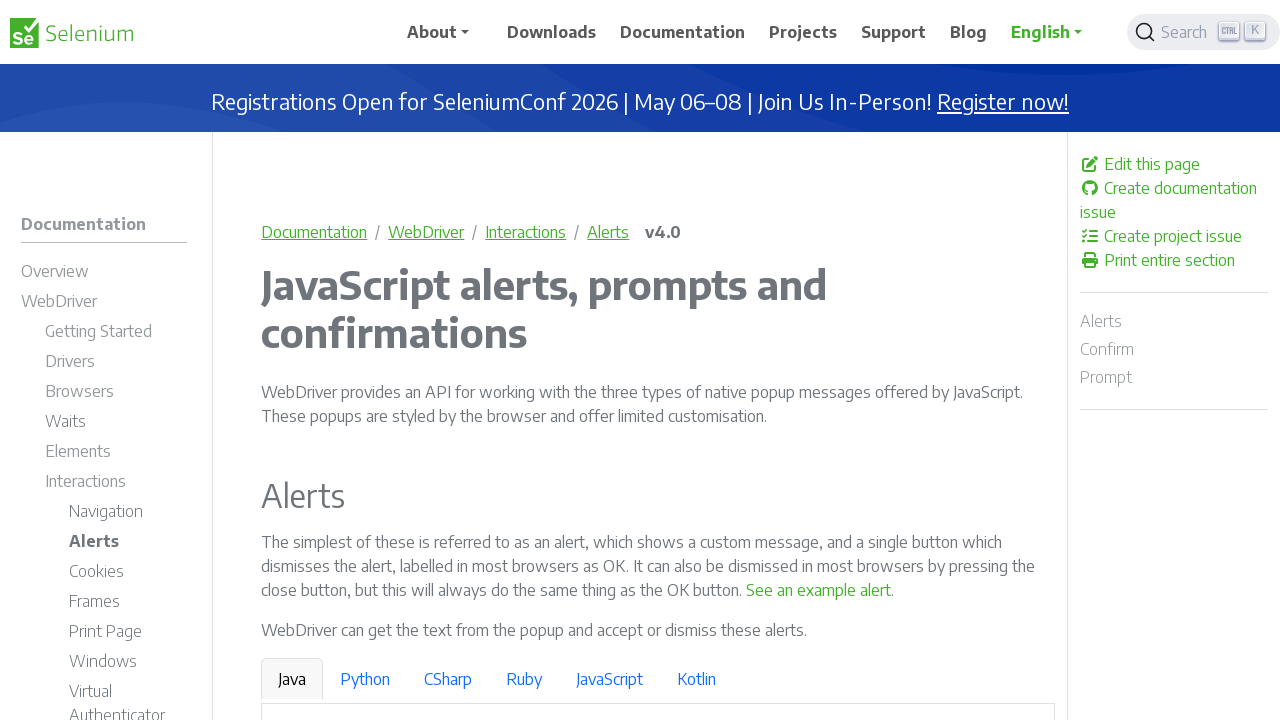

Set up alert handler to automatically accept dialogs
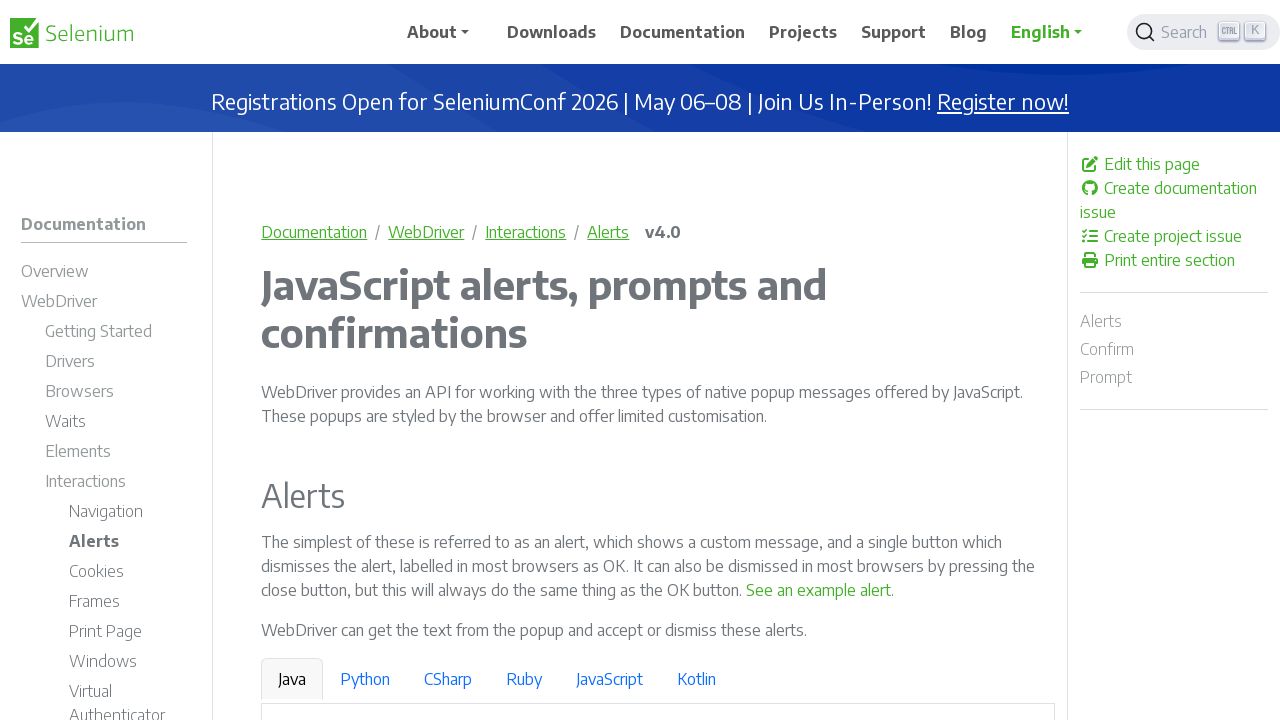

Clicked button to trigger alert popup at (819, 590) on text=See an example alert
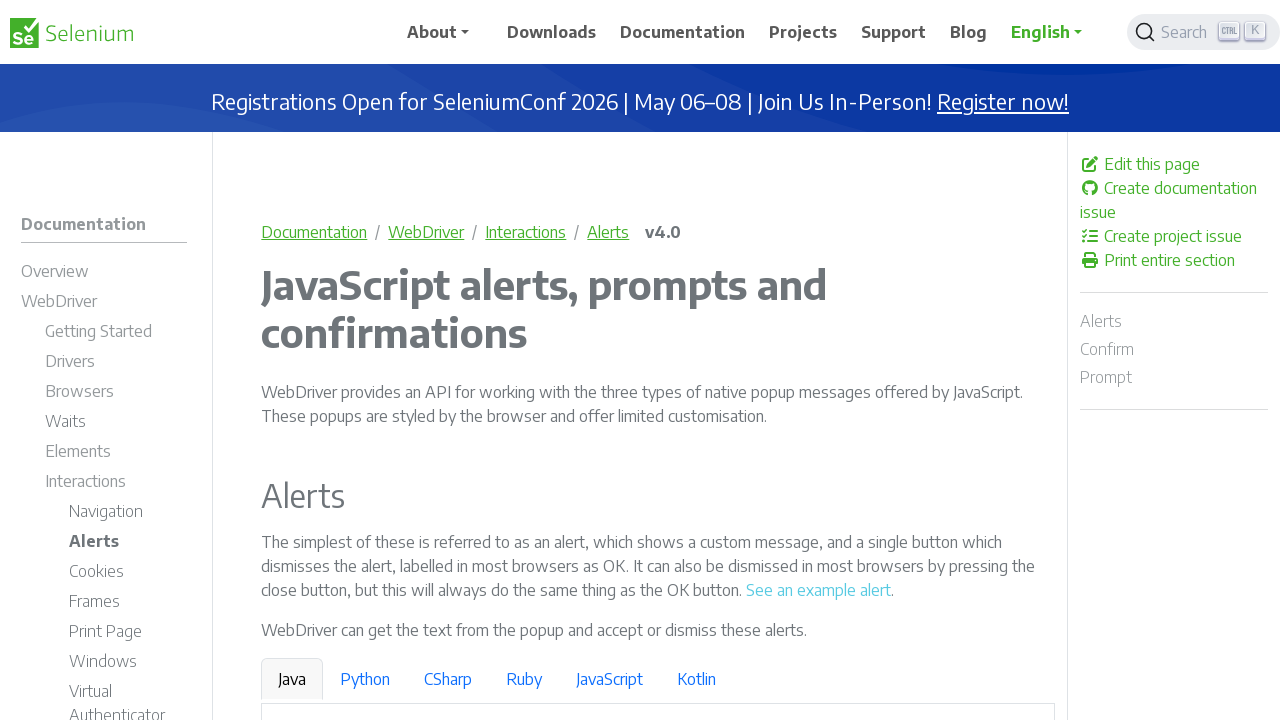

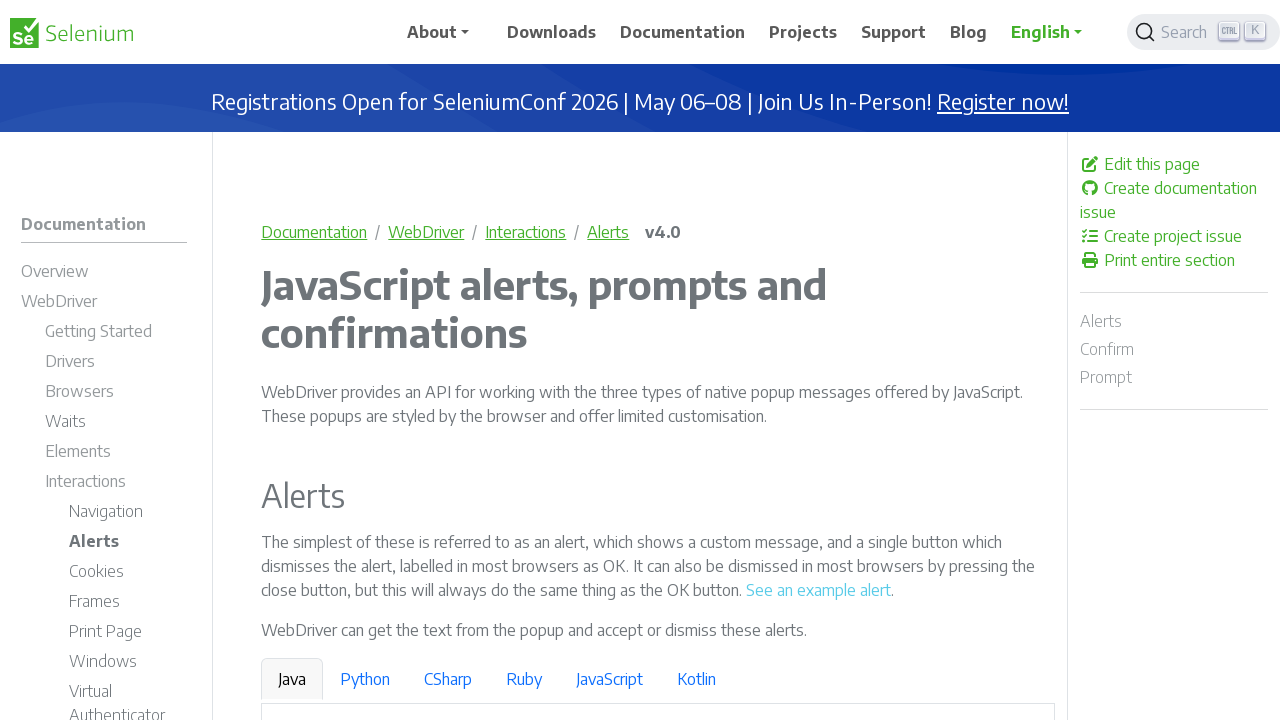